Tests flight booking dropdown functionality by selecting origin city (Kochi), destination city (Coimbatore), and a date from the calendar, then verifies the Find Flights button is enabled

Starting URL: https://rahulshettyacademy.com/dropdownsPractise/

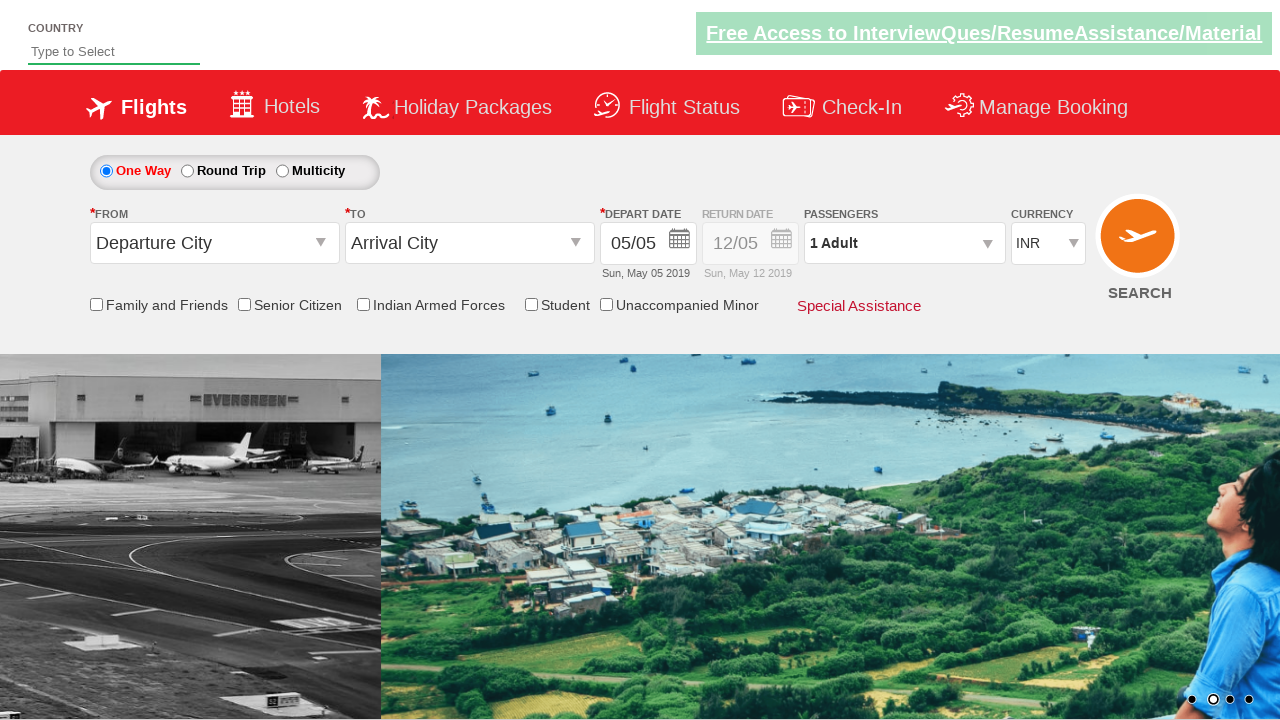

Clicked on origin station dropdown at (214, 243) on #ctl00_mainContent_ddl_originStation1_CTXT
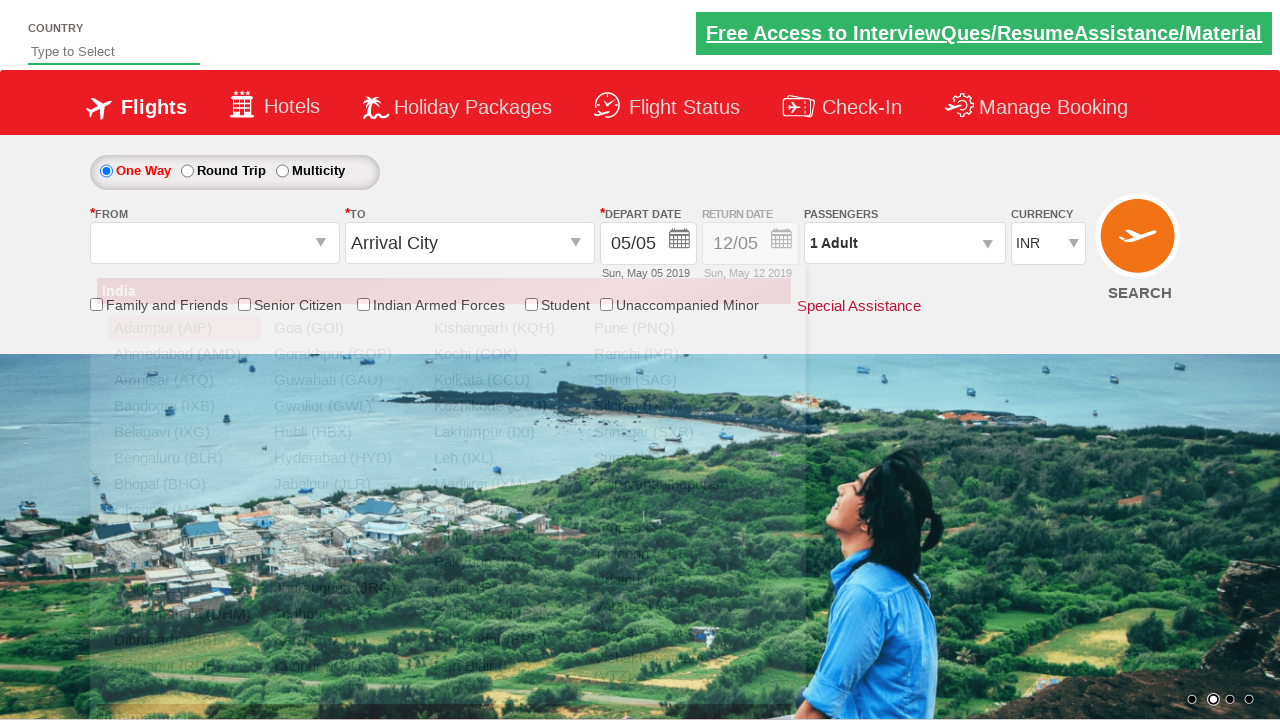

Selected Kochi (COK) as origin city at (504, 354) on xpath=//a[text()=' Kochi (COK)']
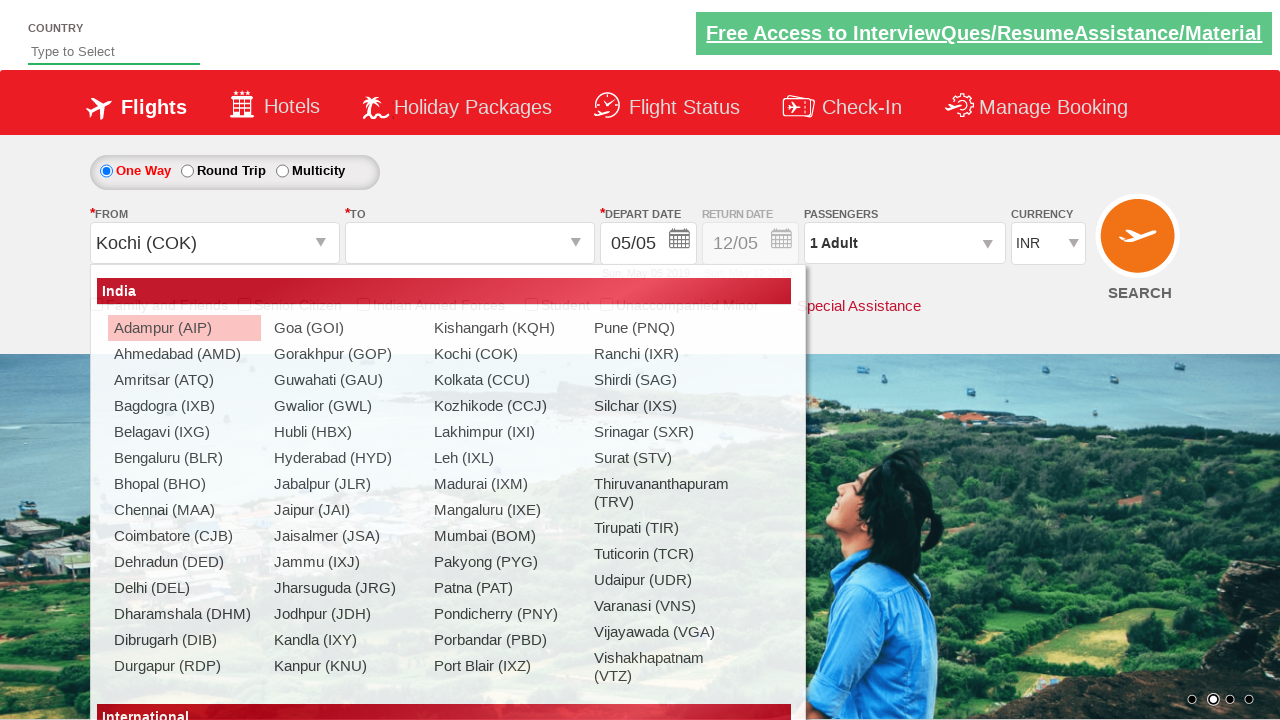

Waited for destination dropdown to be ready
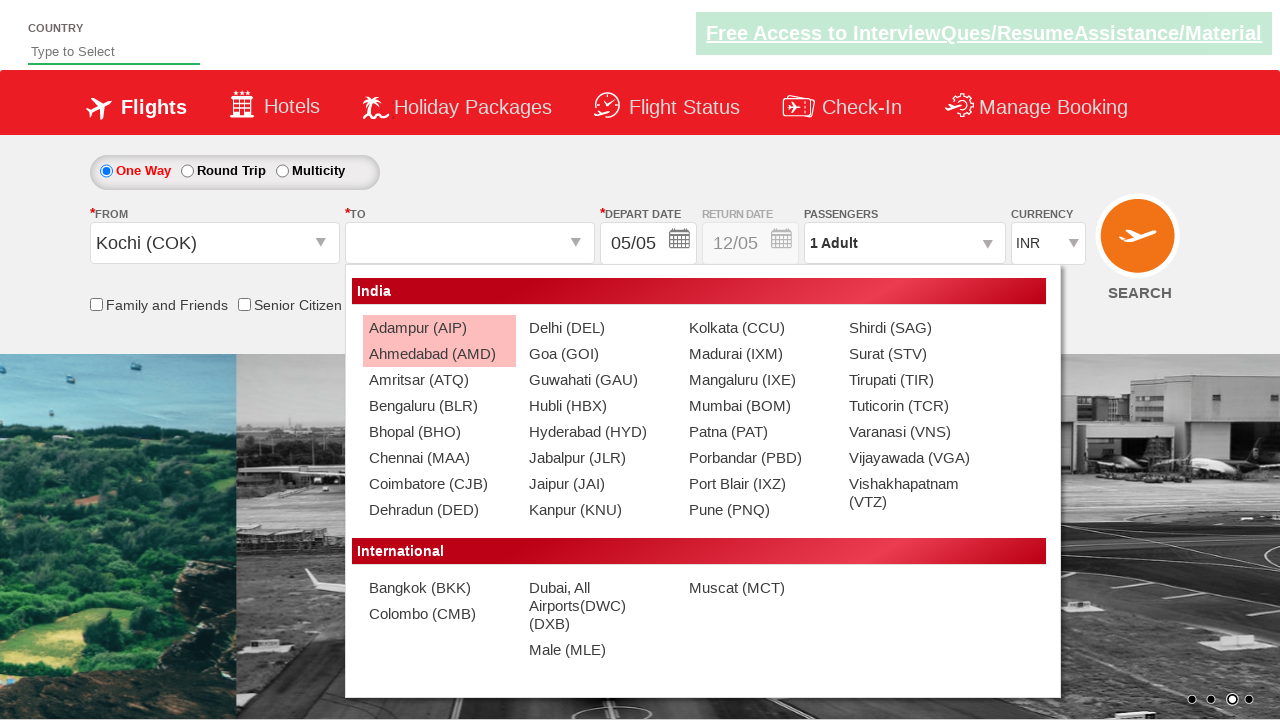

Selected Coimbatore (CJB) as destination city at (439, 484) on xpath=//div[@id='ctl00_mainContent_ddl_destinationStation1_CTNR']//a[text()=' Co
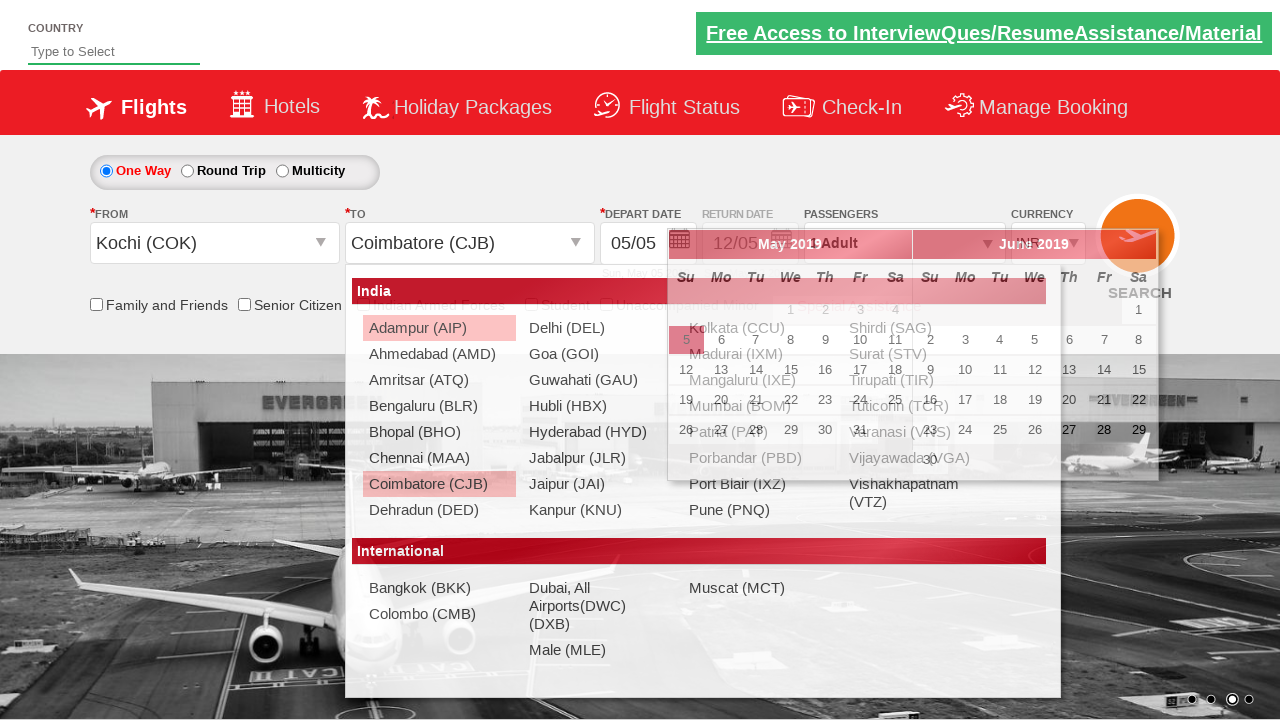

Selected date from calendar at (686, 340) on .ui-state-default.ui-state-active
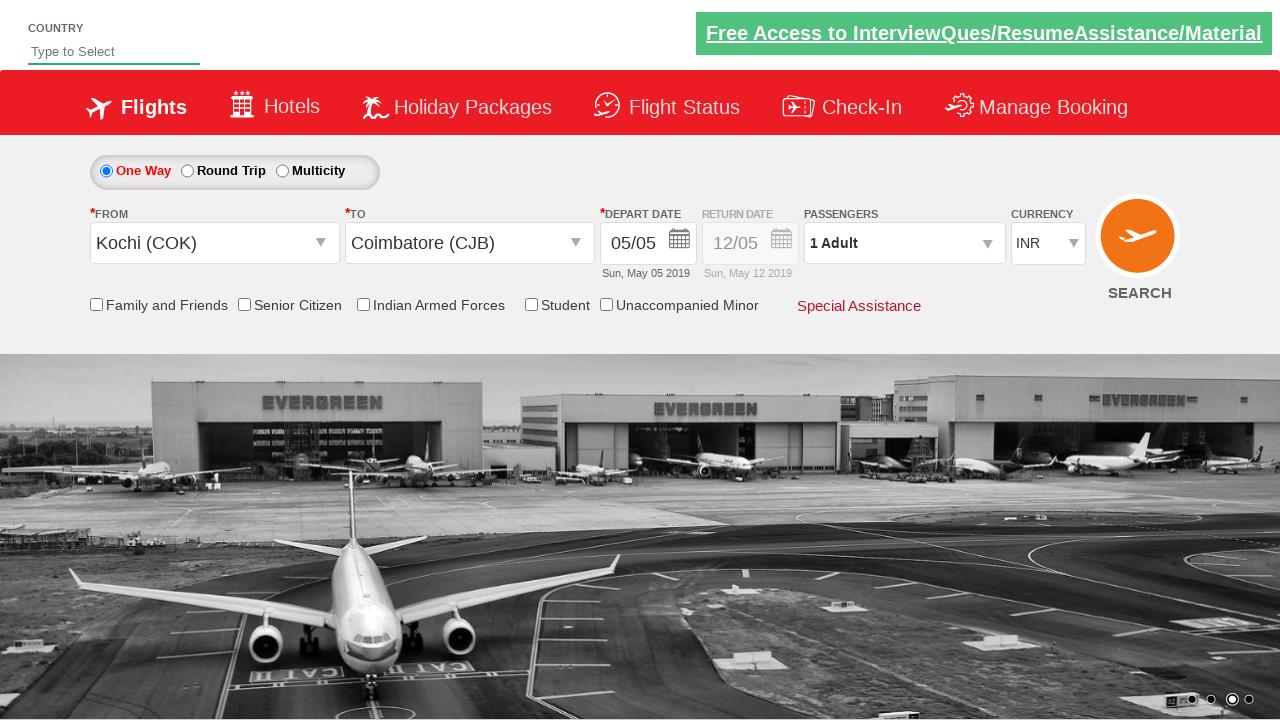

Verified Find Flights button is enabled
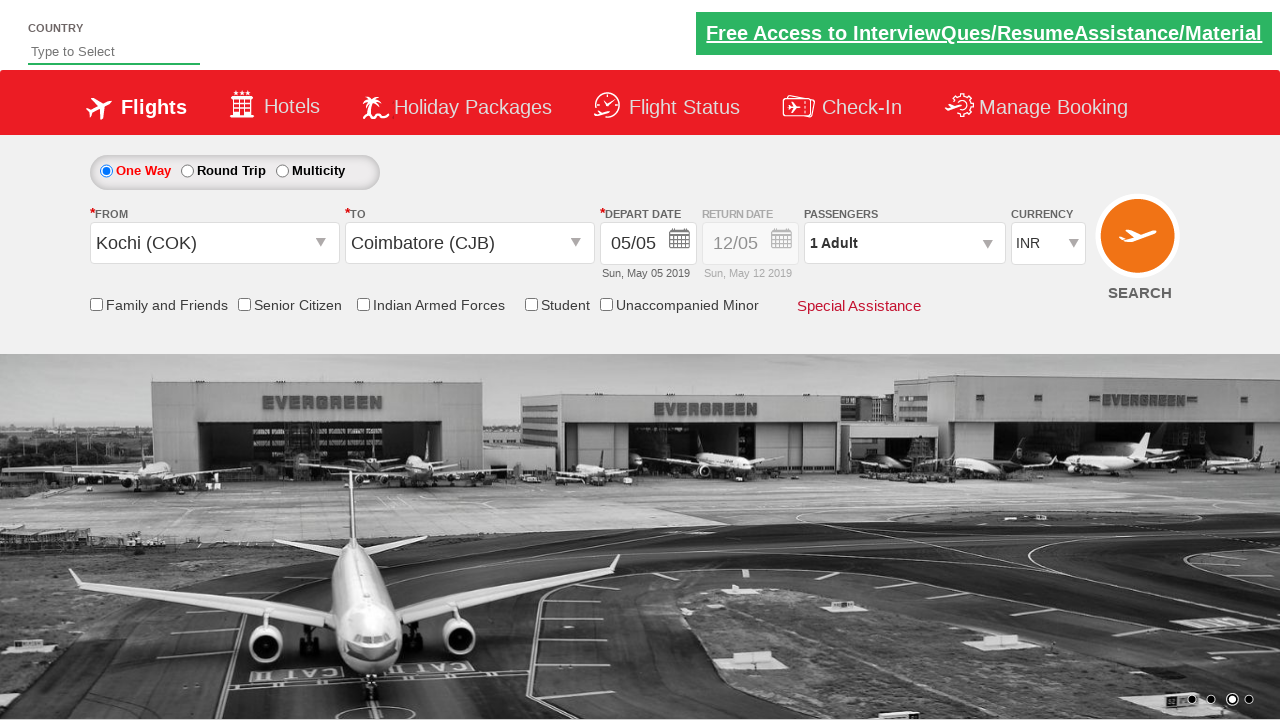

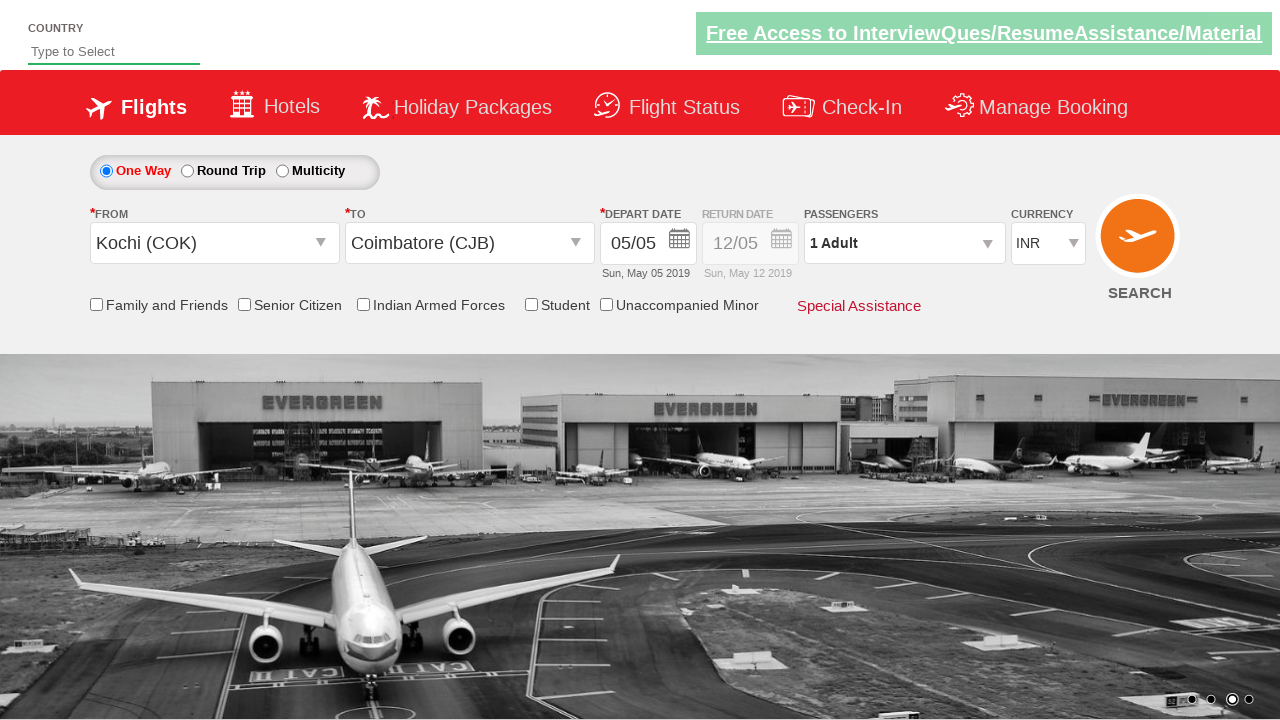